Navigates to Selenium downloads page, performs a context click (right-click), then scrolls down the page using Page Down key presses multiple times, and finally presses Enter.

Starting URL: https://www.selenium.dev/downloads/

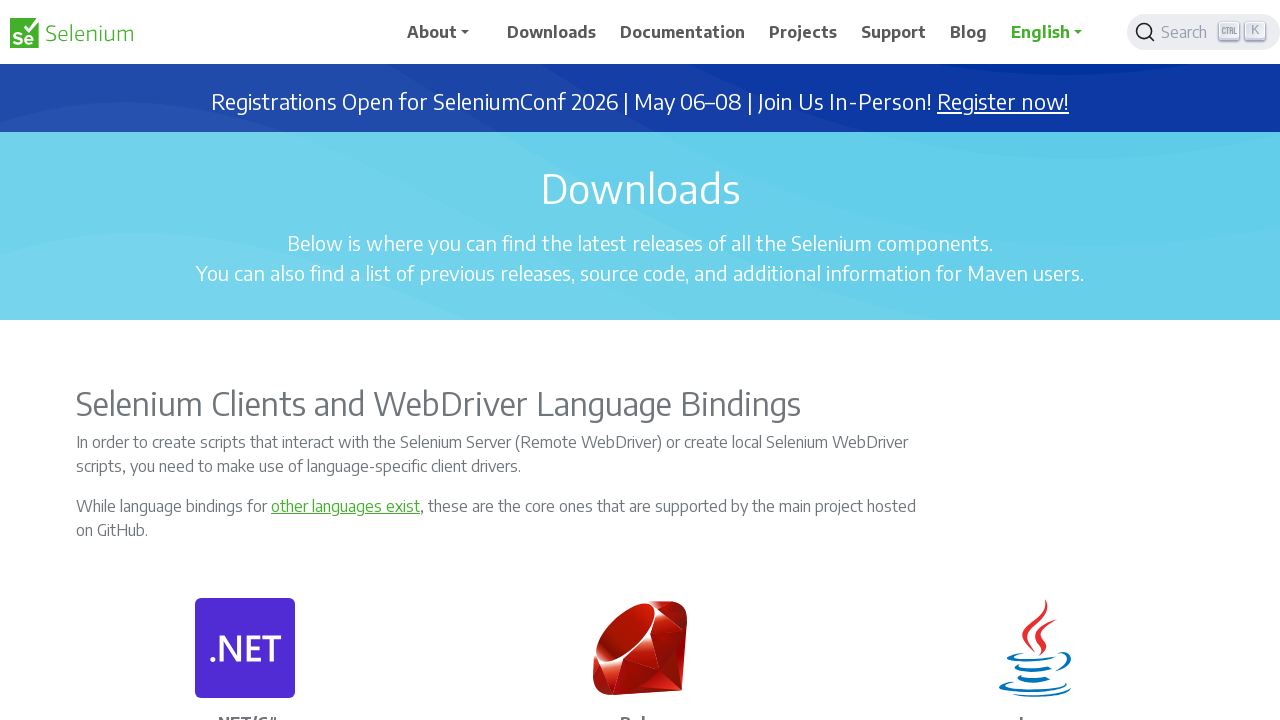

Navigated to Selenium downloads page
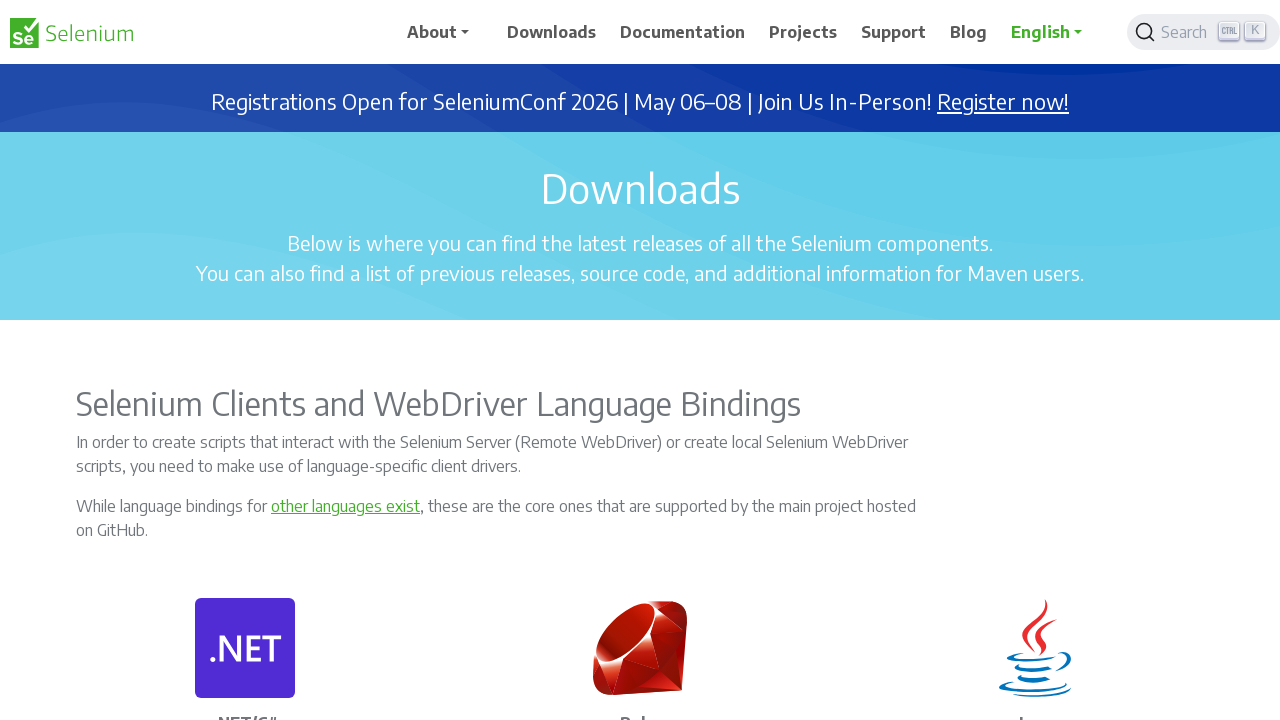

Downloads heading is visible
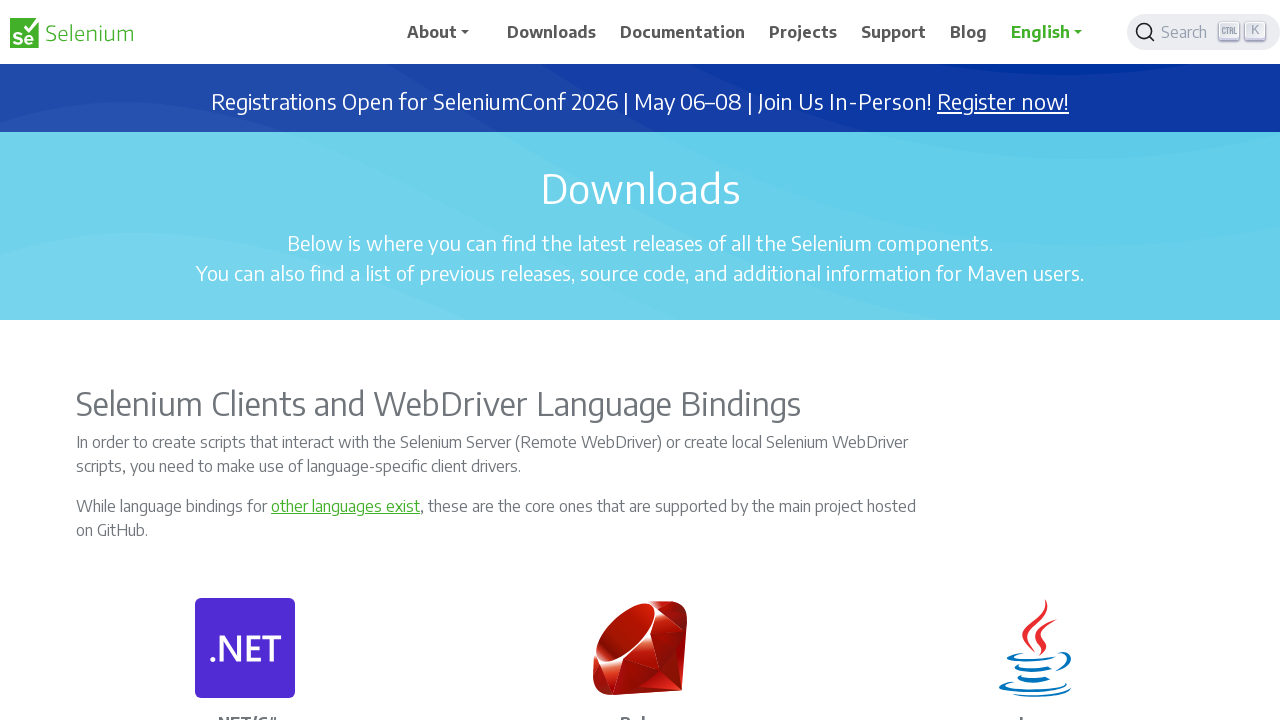

Performed context click (right-click) on page body at (640, 360) on body
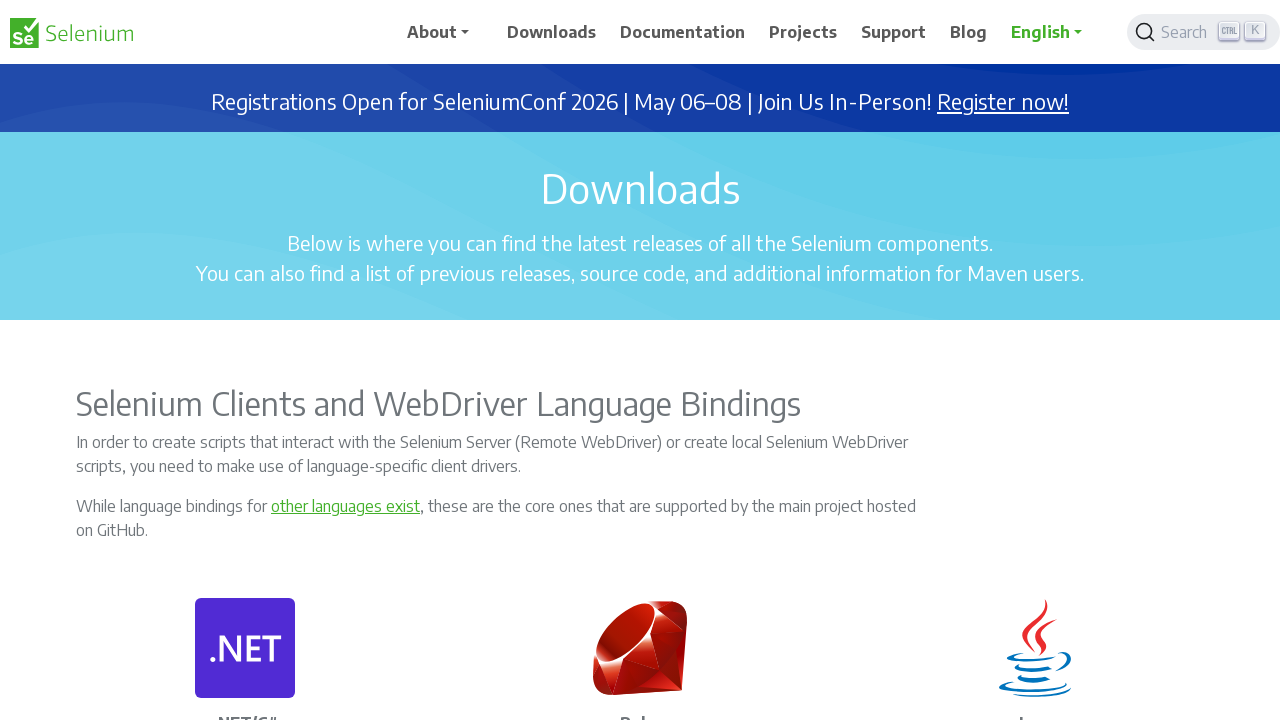

Pressed Page Down key (iteration 1/10)
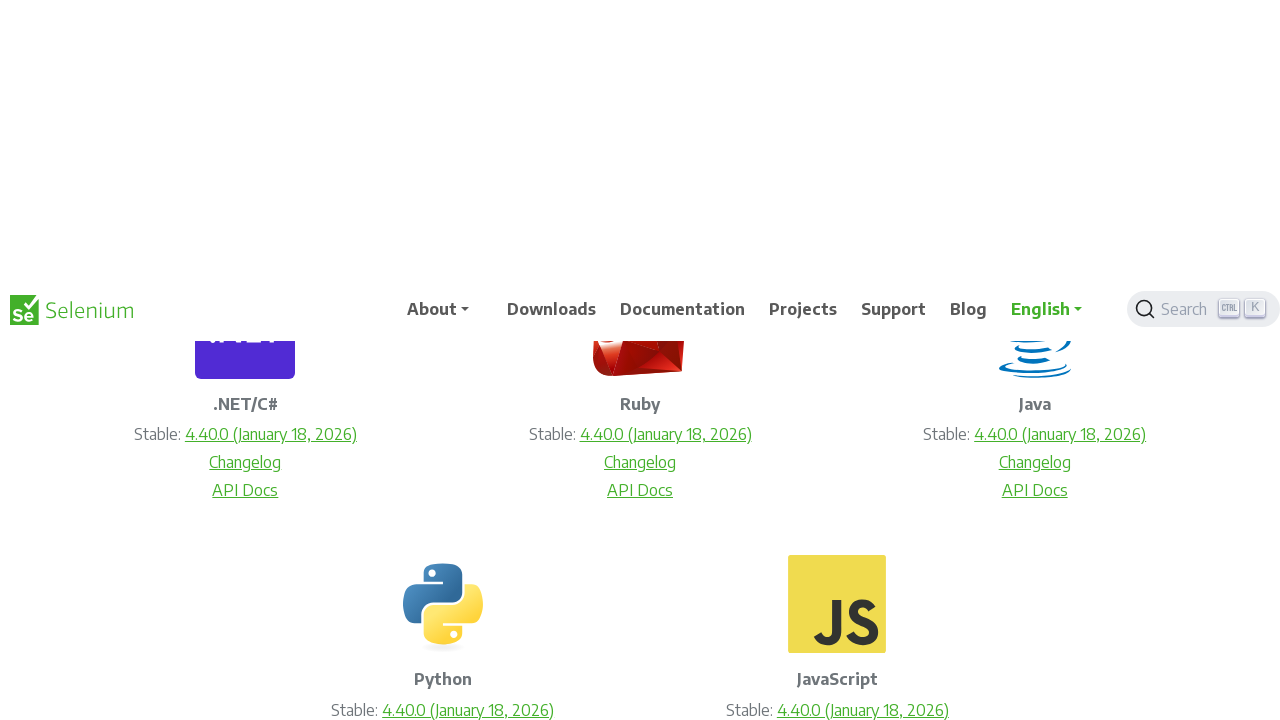

Waited 2 seconds after Page Down press (iteration 1/10)
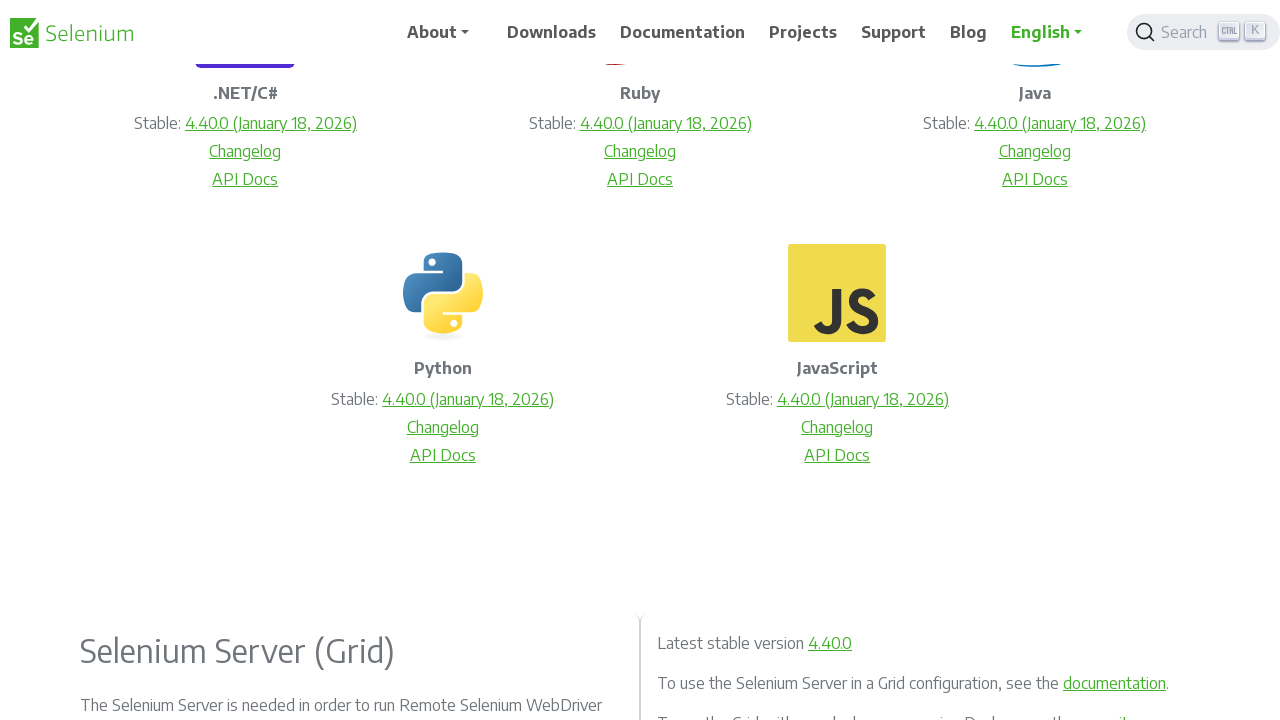

Pressed Page Down key (iteration 2/10)
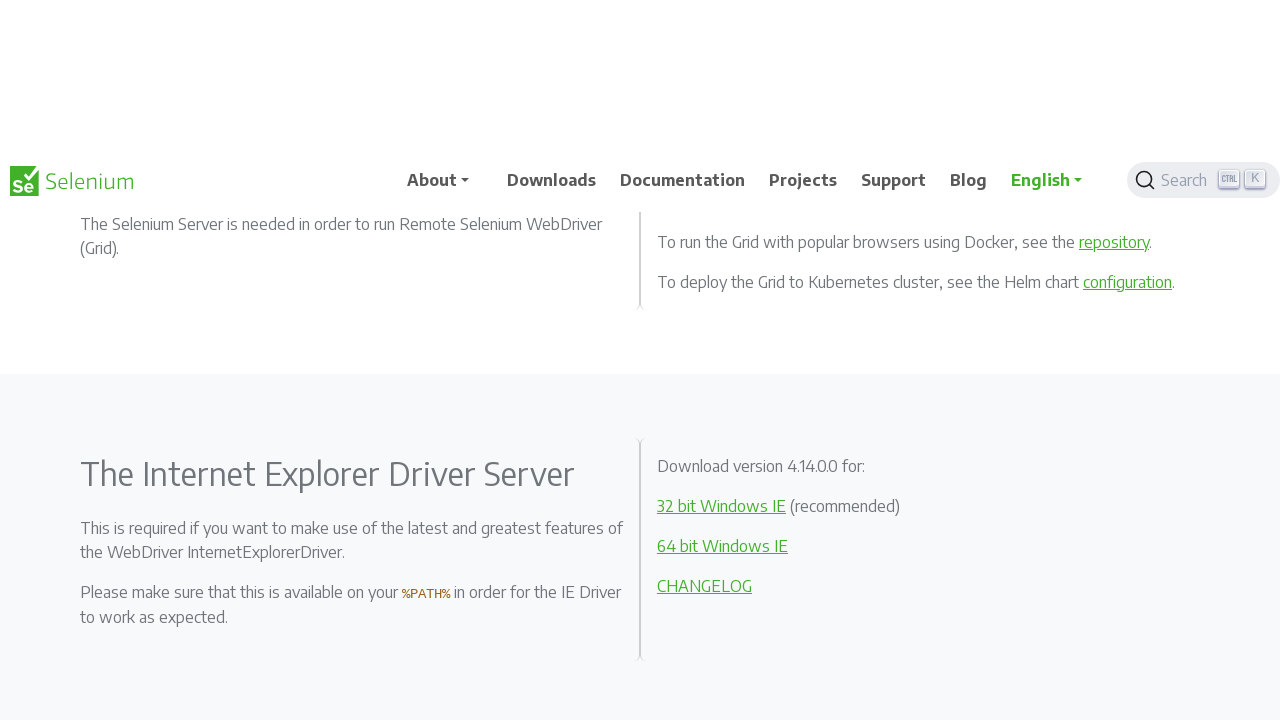

Waited 2 seconds after Page Down press (iteration 2/10)
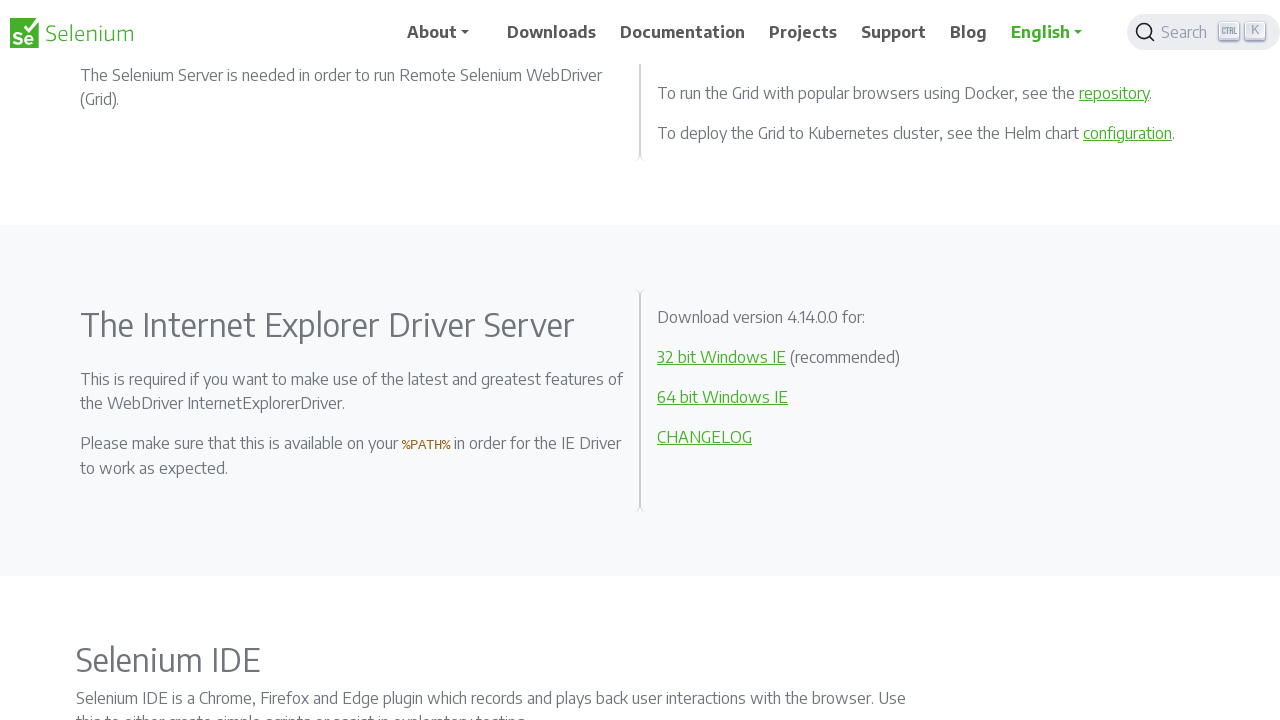

Pressed Page Down key (iteration 3/10)
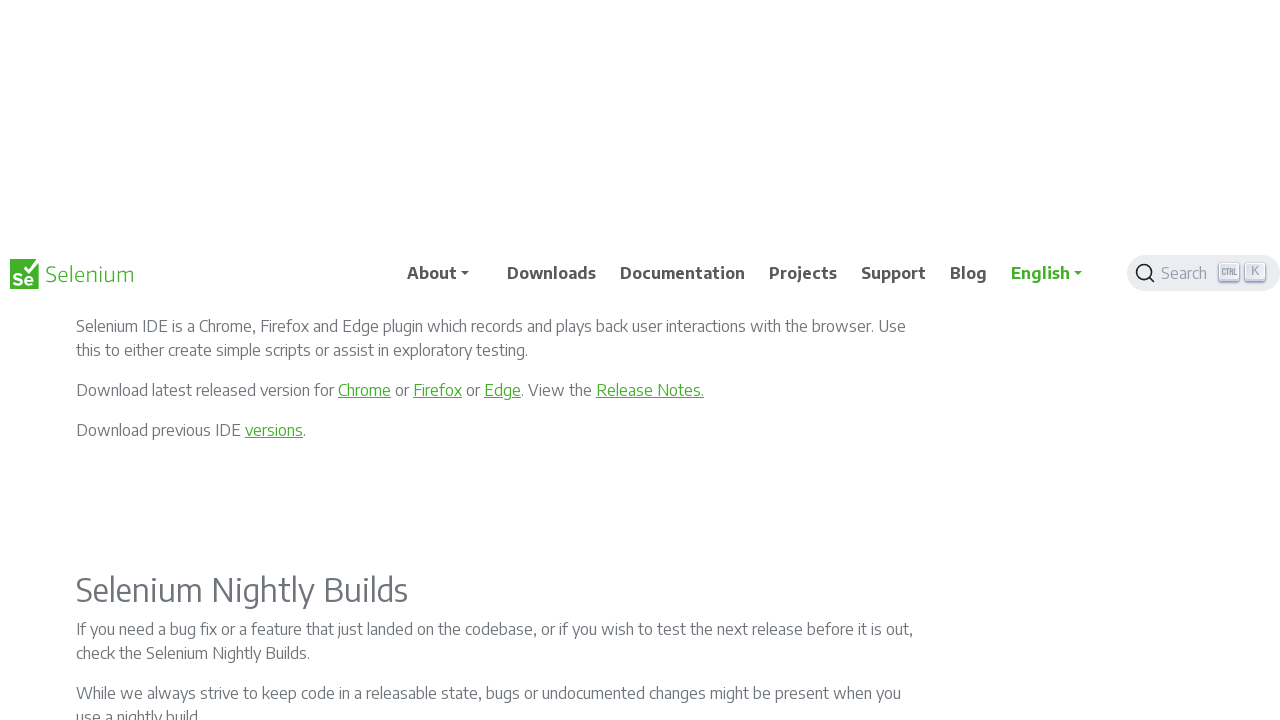

Waited 2 seconds after Page Down press (iteration 3/10)
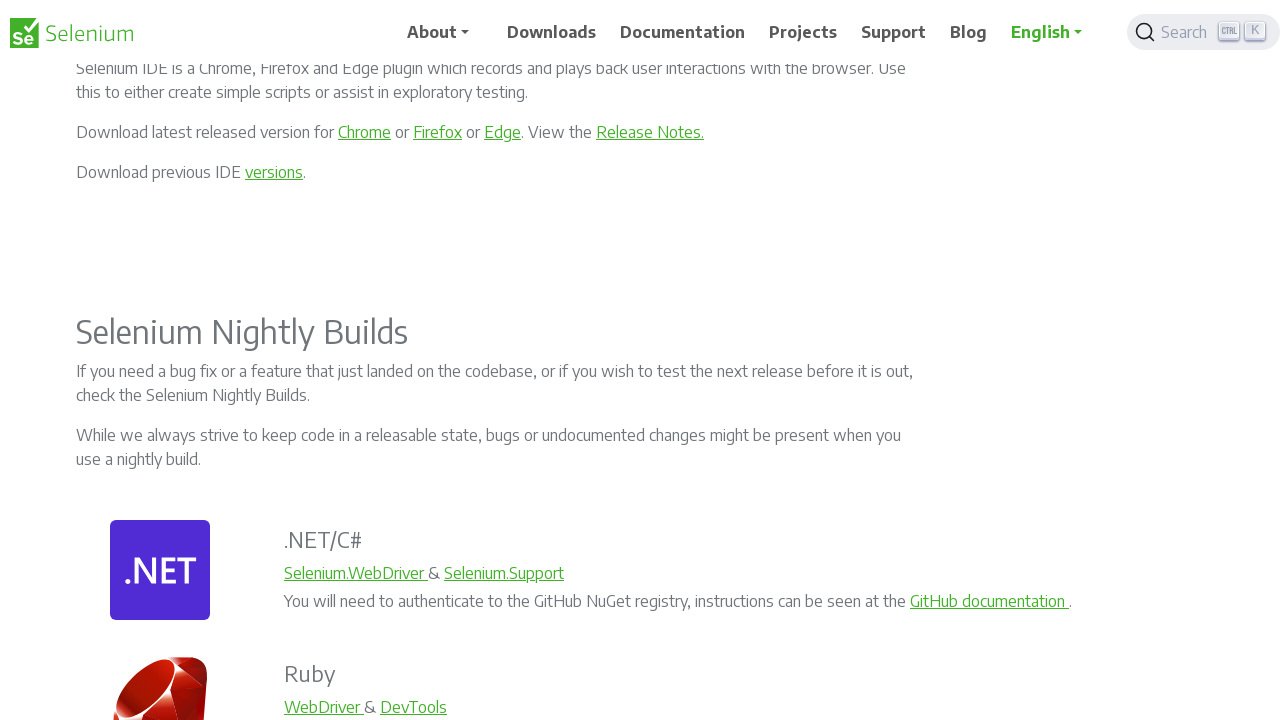

Pressed Page Down key (iteration 4/10)
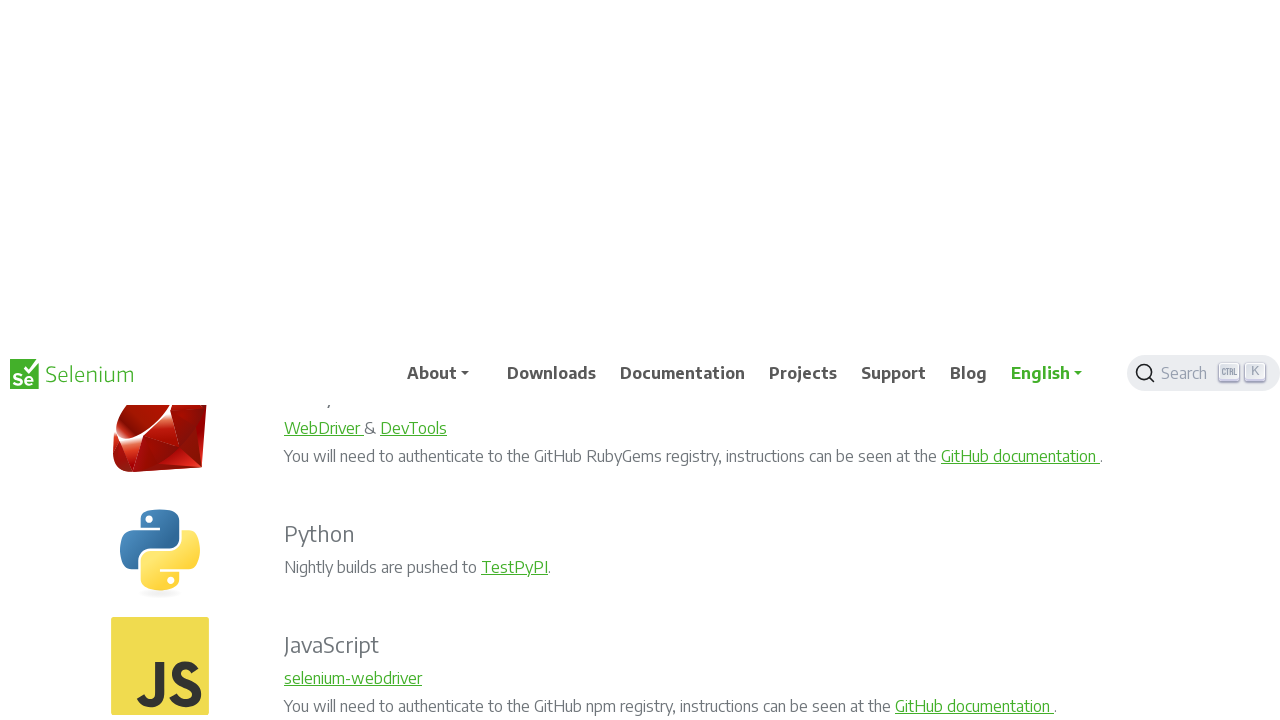

Waited 2 seconds after Page Down press (iteration 4/10)
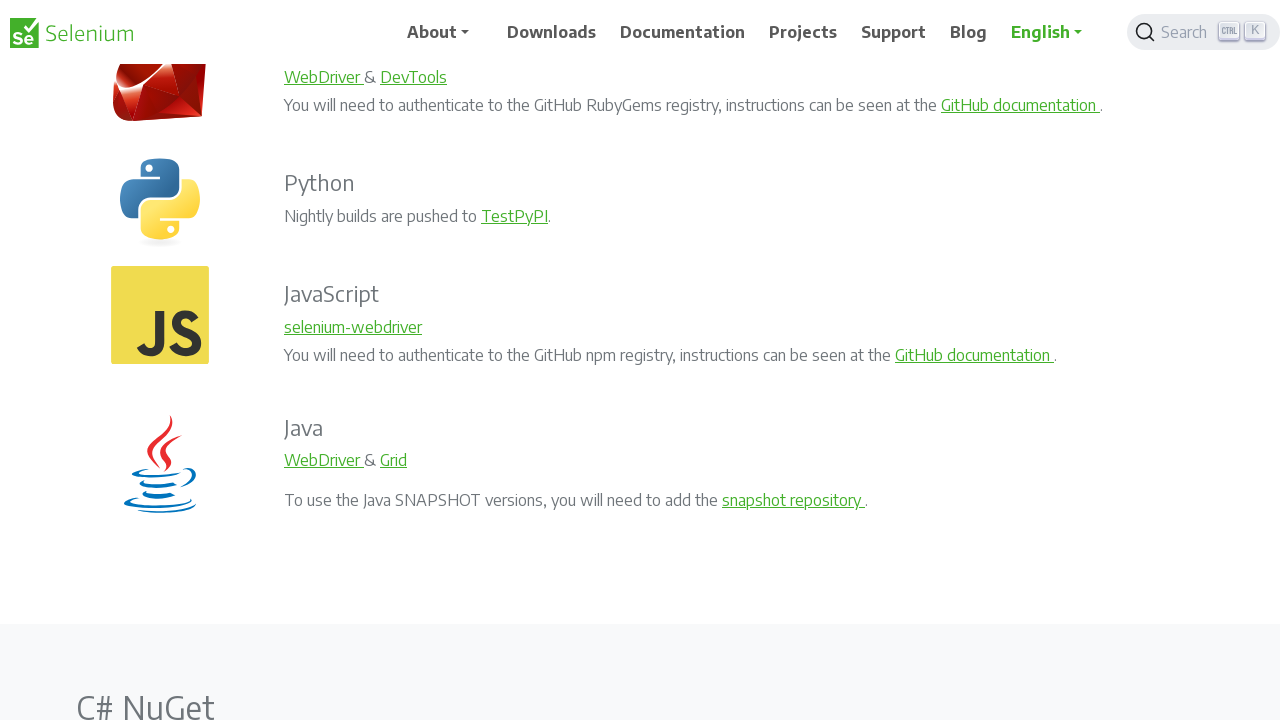

Pressed Page Down key (iteration 5/10)
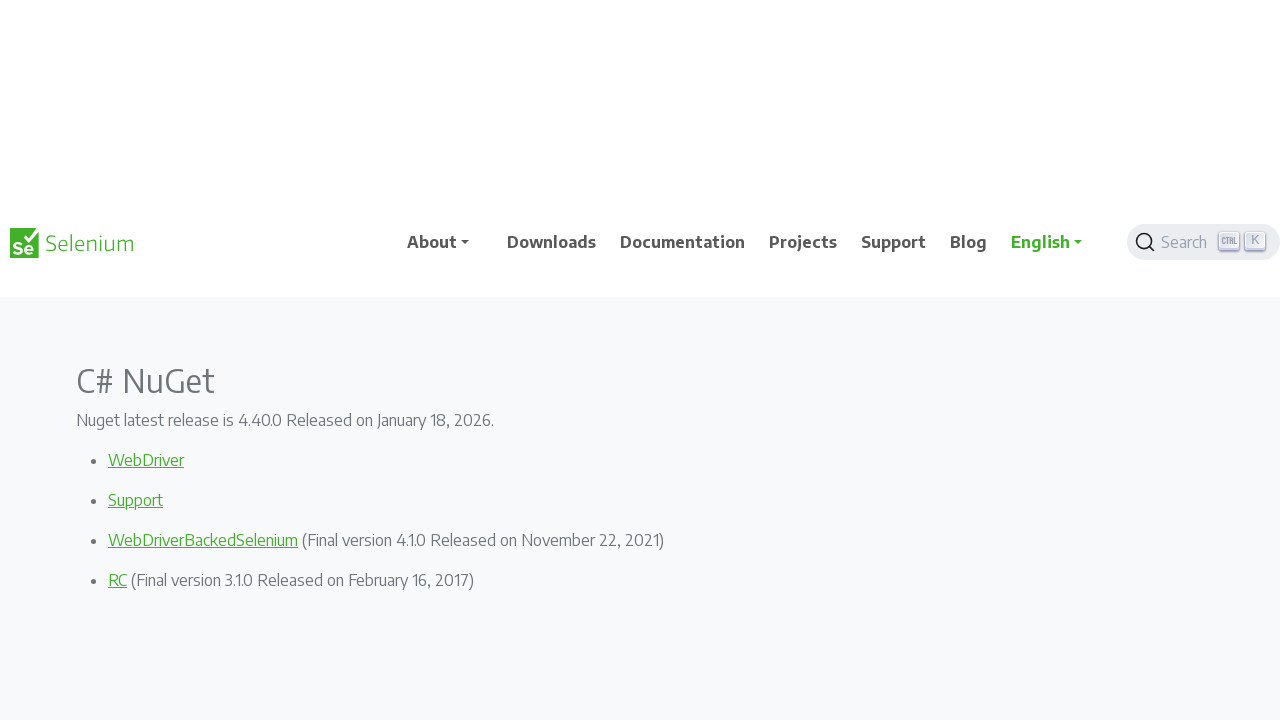

Waited 2 seconds after Page Down press (iteration 5/10)
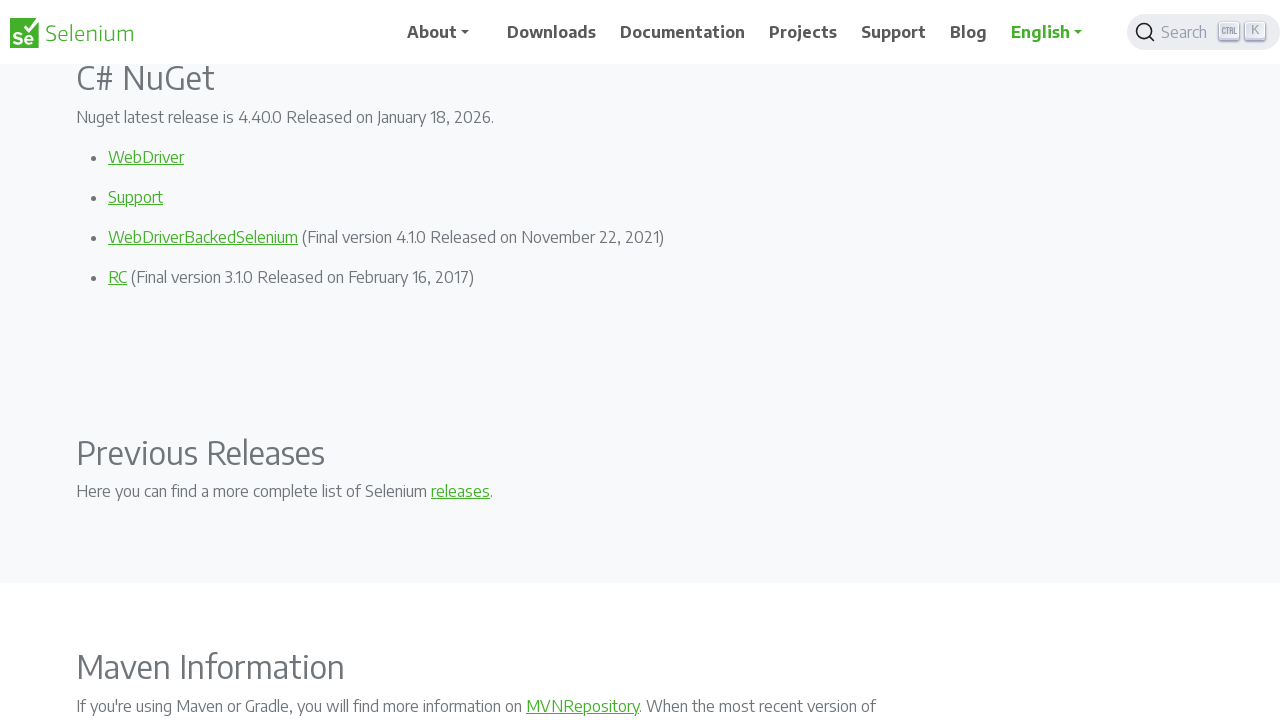

Pressed Page Down key (iteration 6/10)
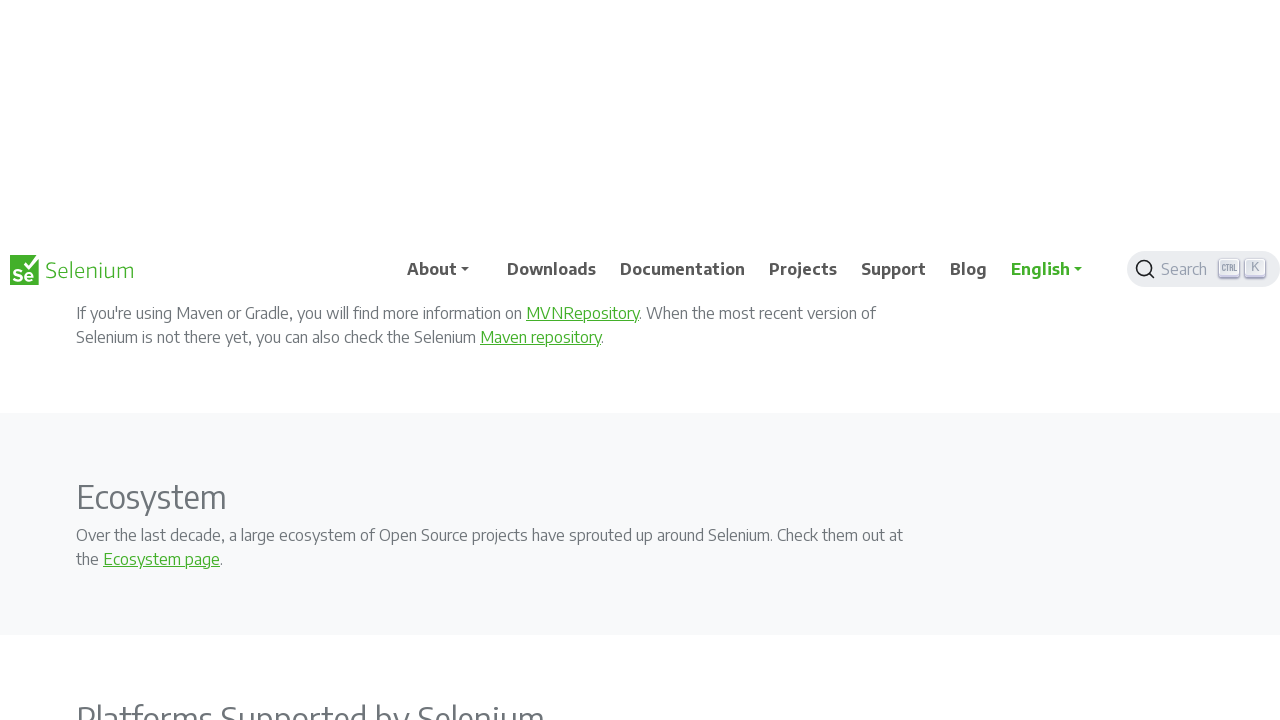

Waited 2 seconds after Page Down press (iteration 6/10)
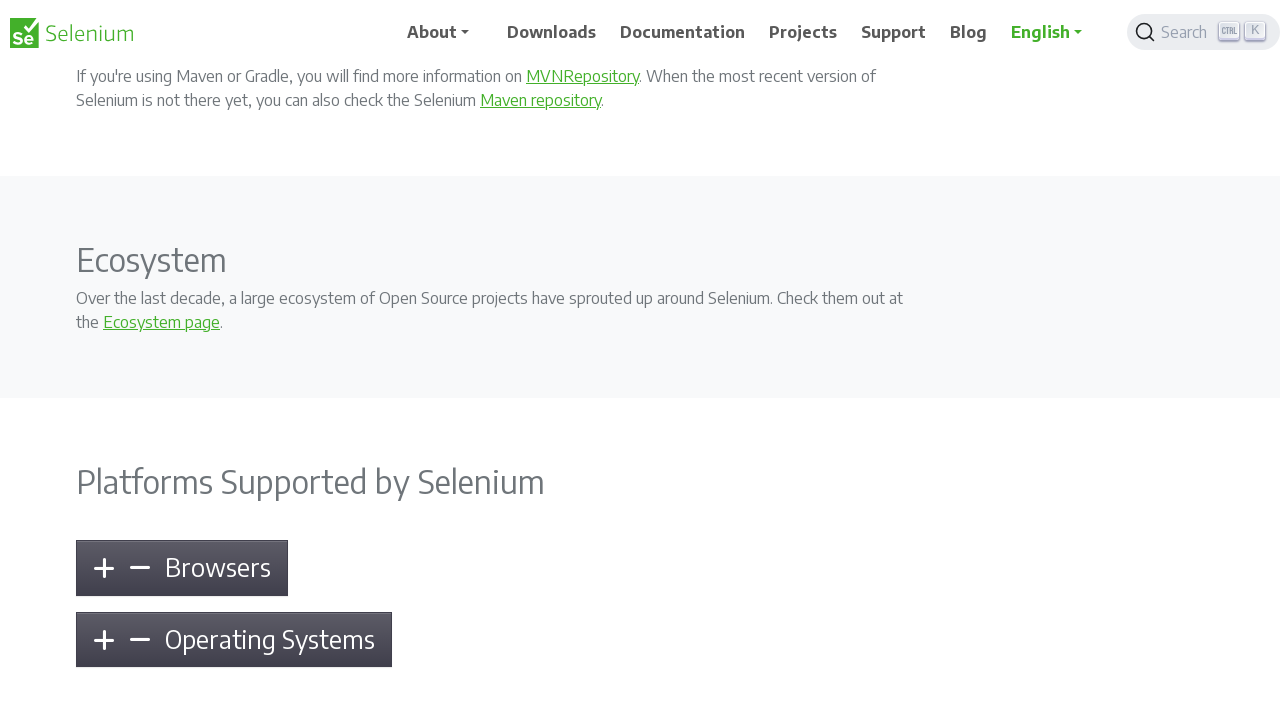

Pressed Page Down key (iteration 7/10)
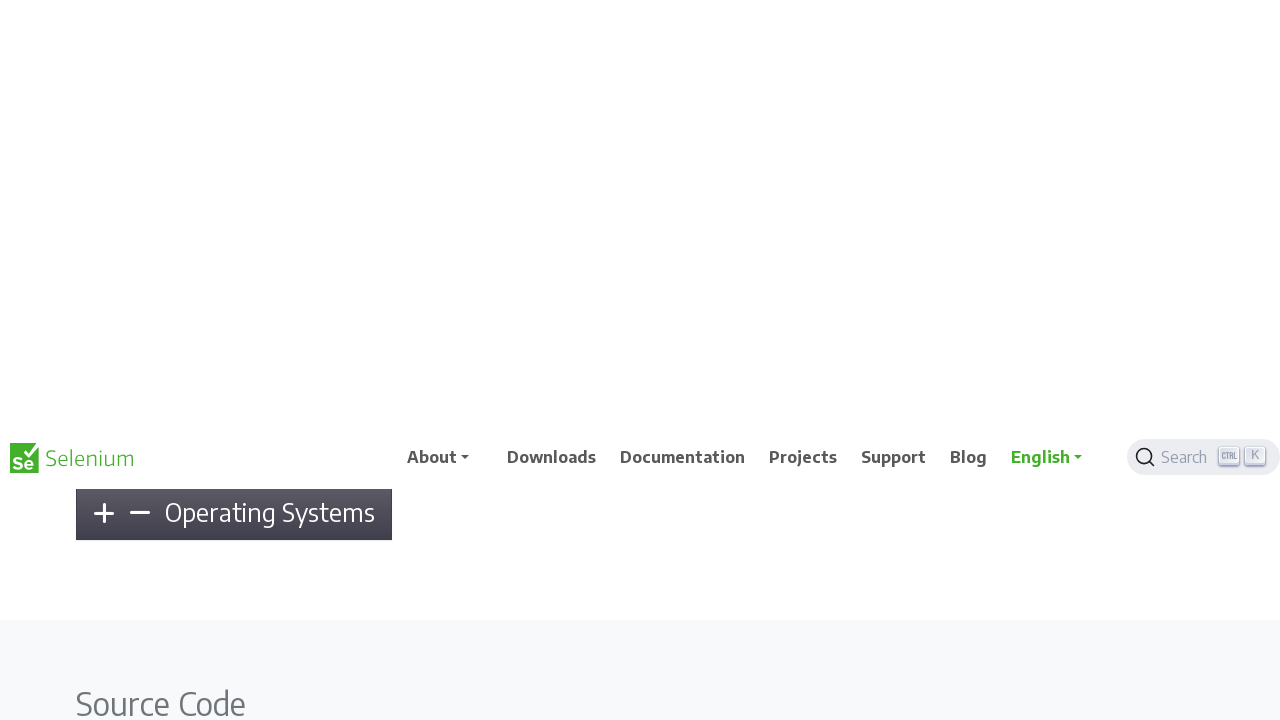

Waited 2 seconds after Page Down press (iteration 7/10)
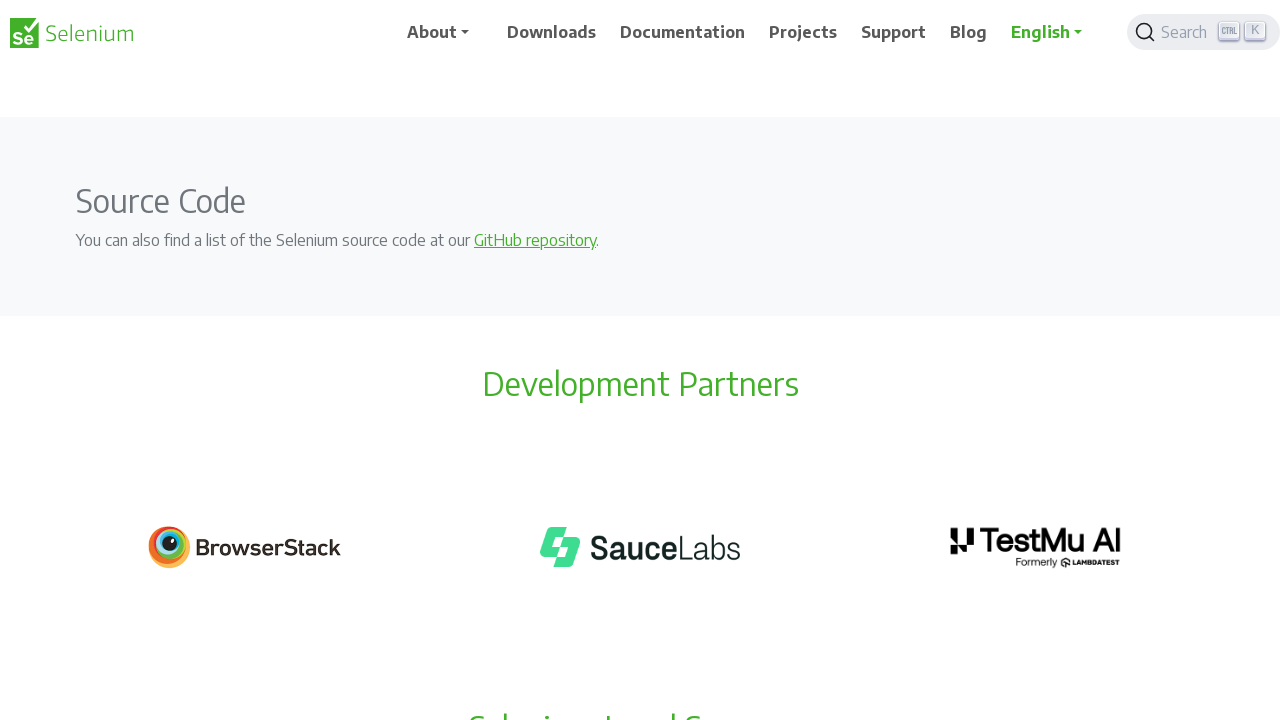

Pressed Page Down key (iteration 8/10)
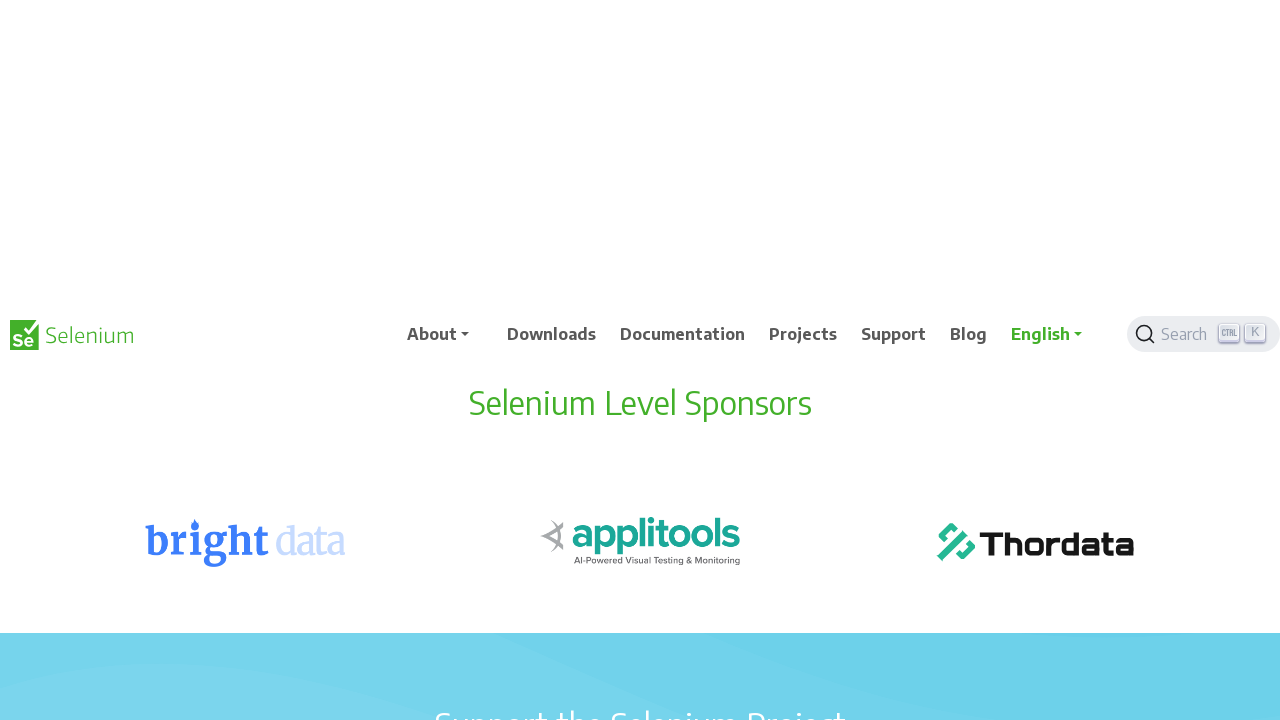

Waited 2 seconds after Page Down press (iteration 8/10)
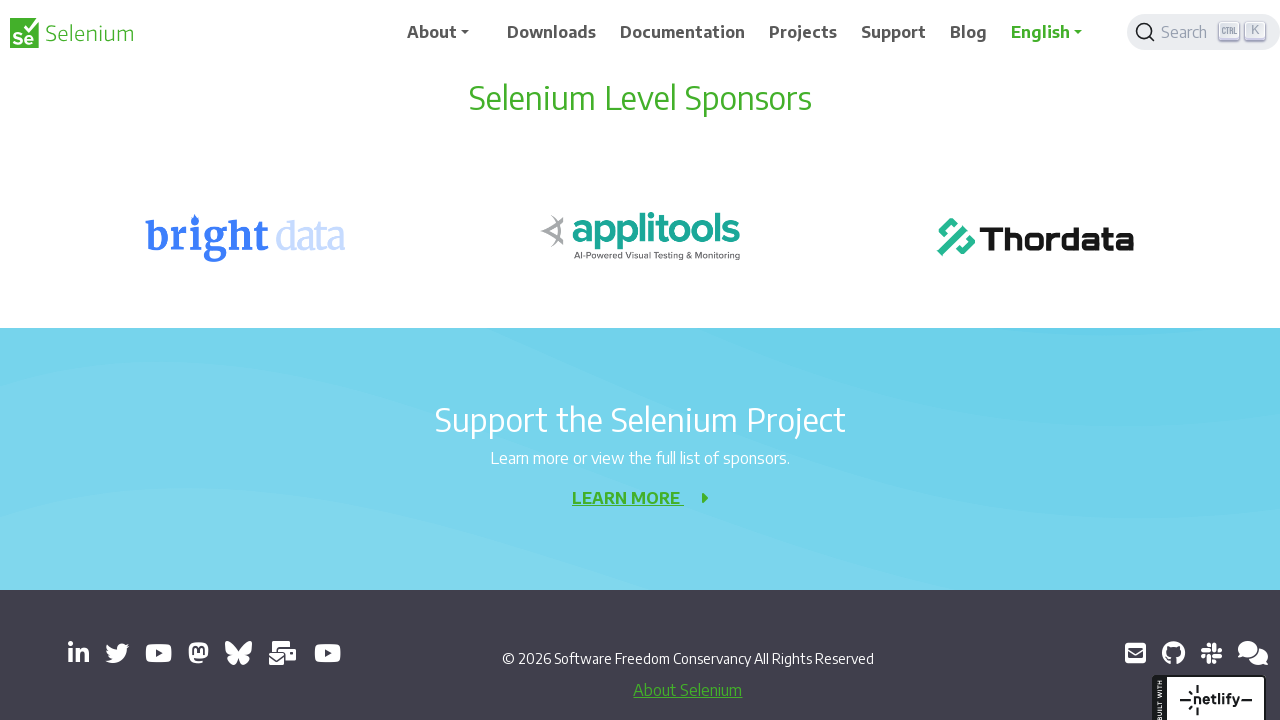

Pressed Page Down key (iteration 9/10)
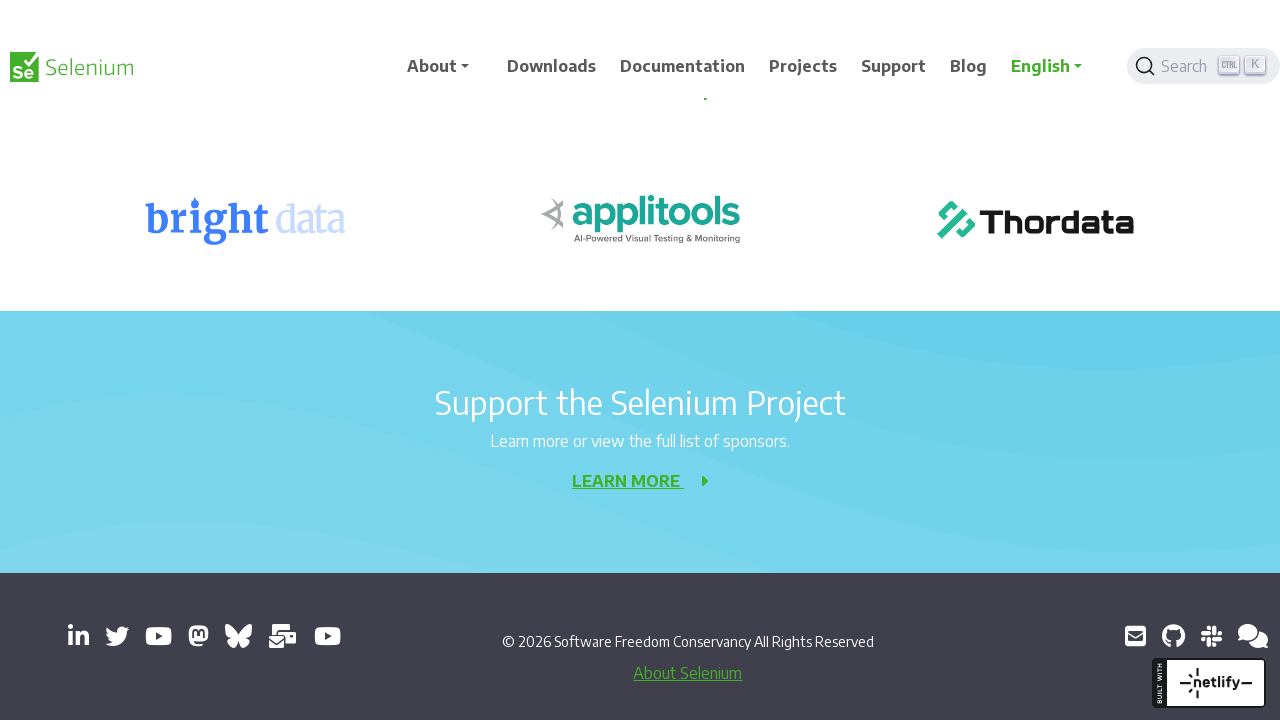

Waited 2 seconds after Page Down press (iteration 9/10)
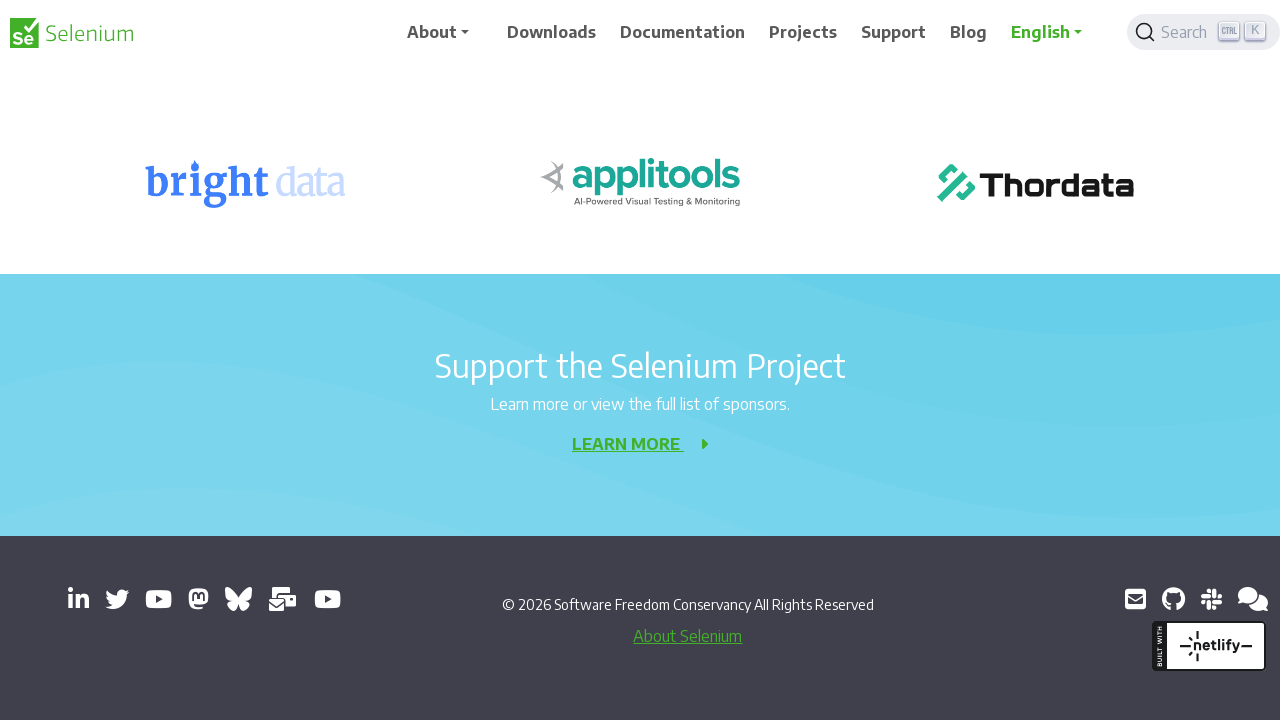

Pressed Page Down key (iteration 10/10)
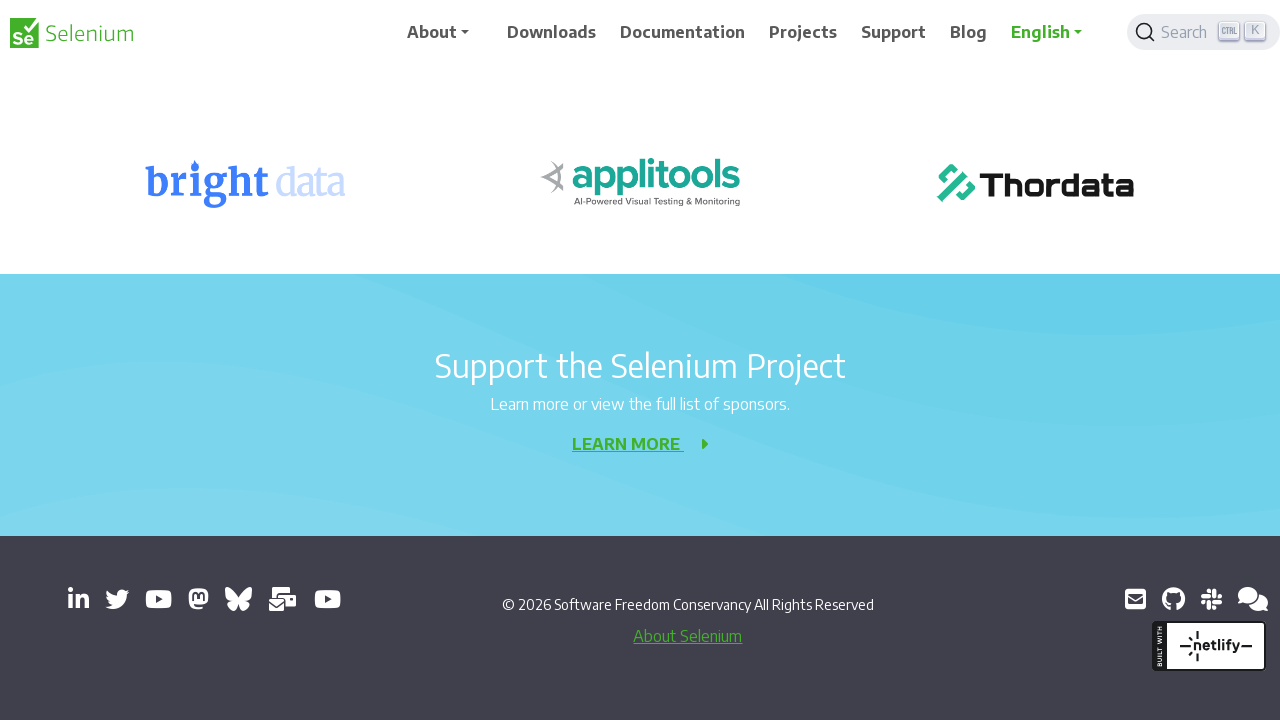

Waited 2 seconds after Page Down press (iteration 10/10)
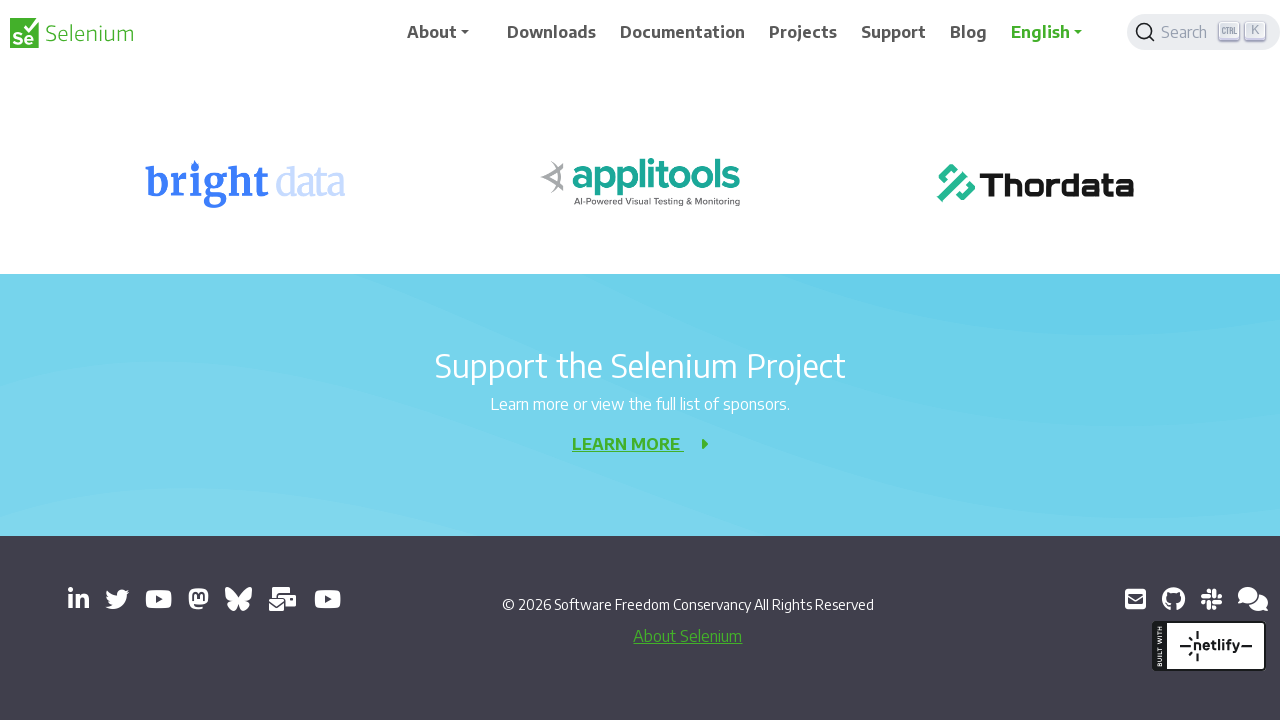

Pressed Enter key
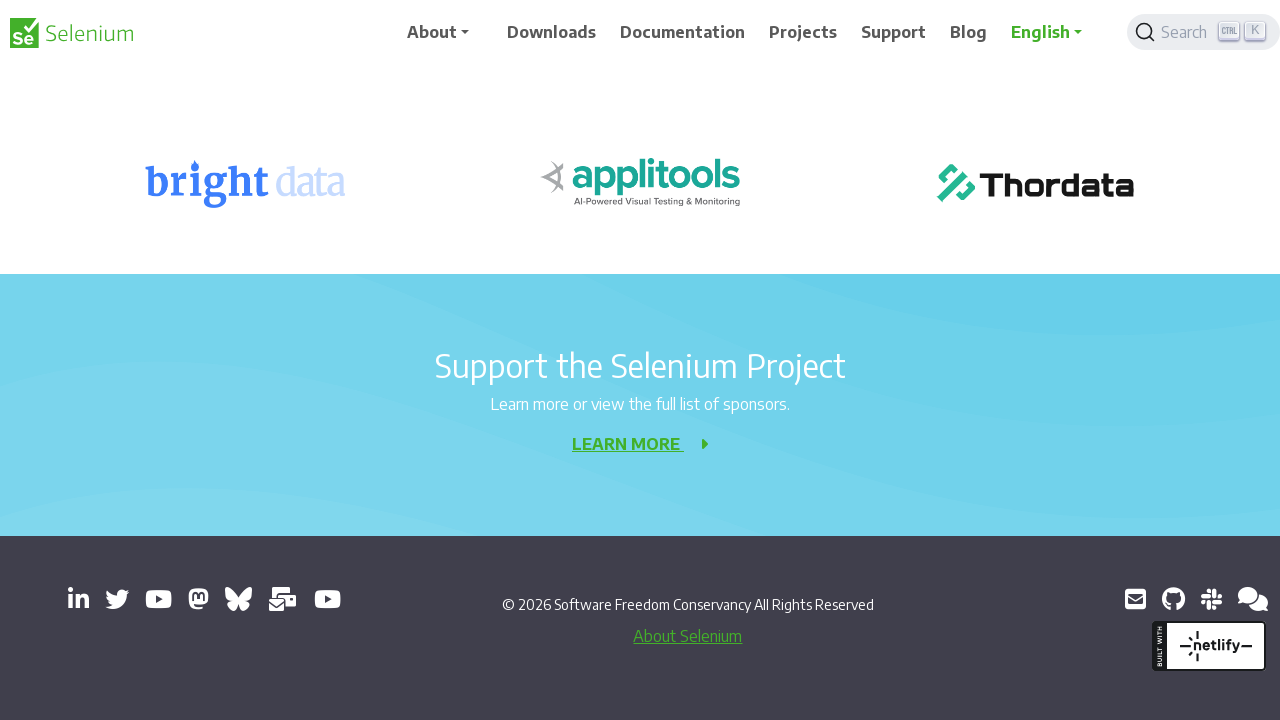

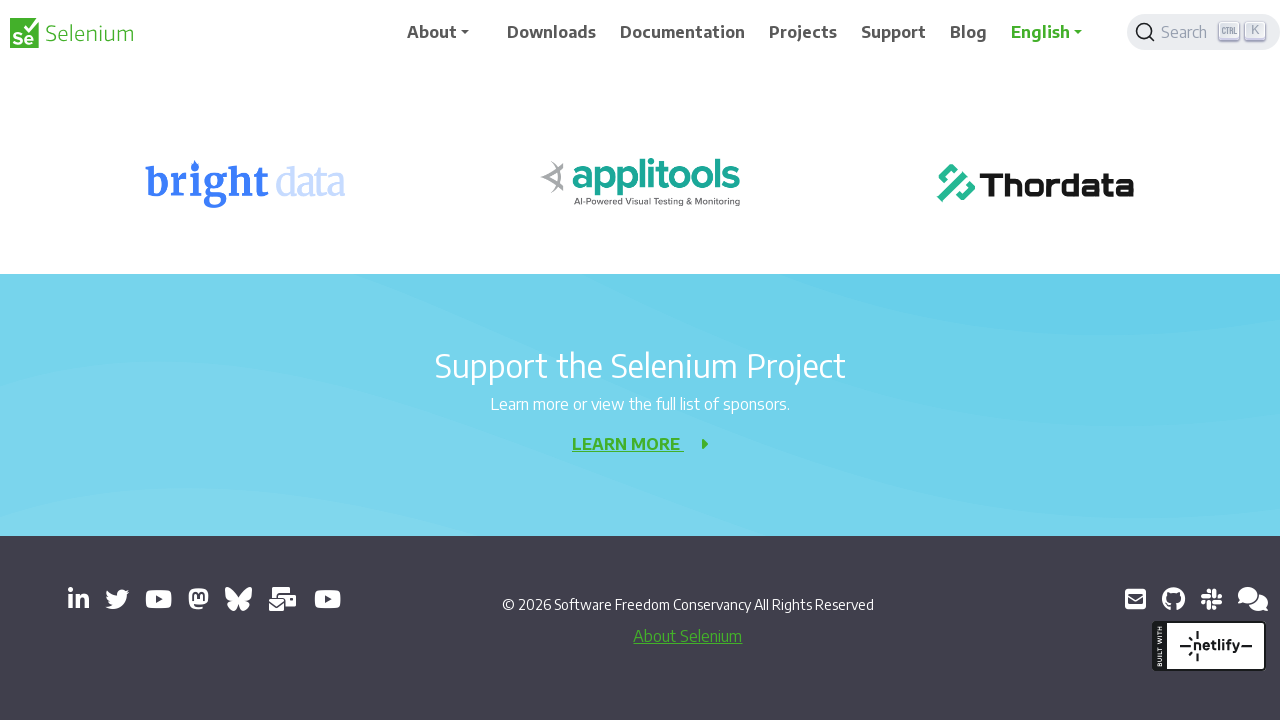